Tests marking all todo items as completed using the toggle all checkbox

Starting URL: https://demo.playwright.dev/todomvc

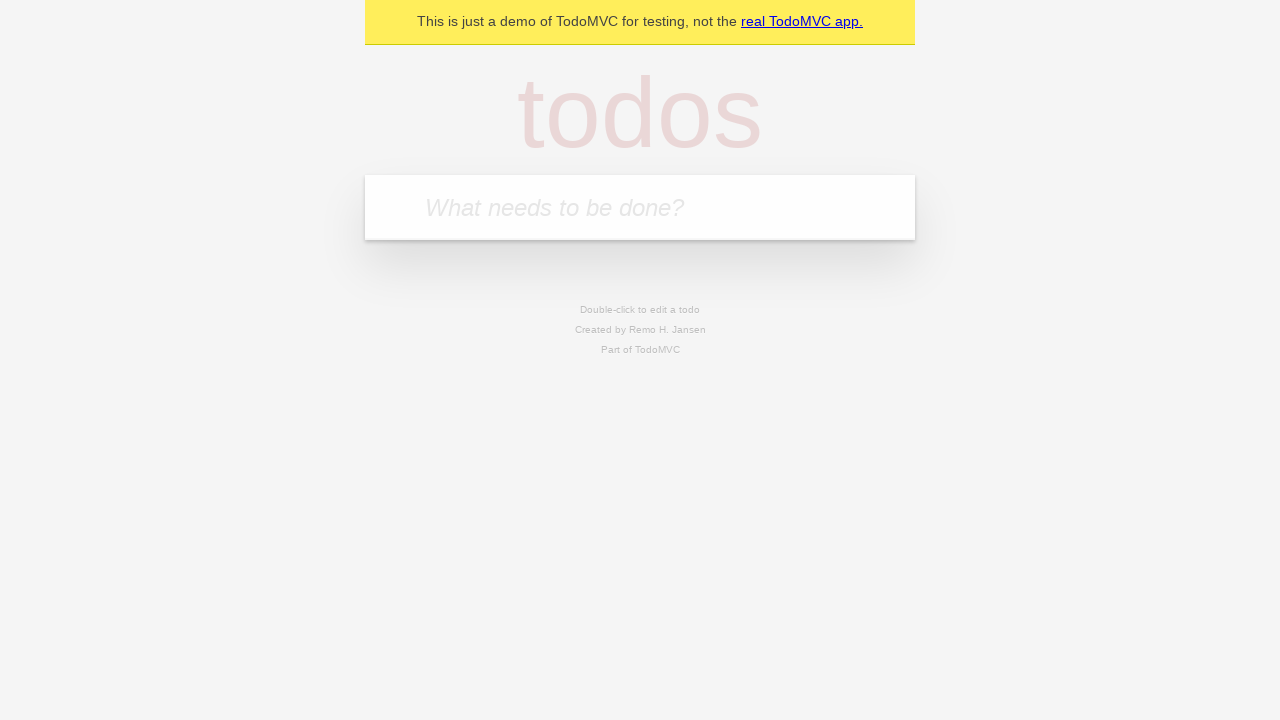

Located the todo input field
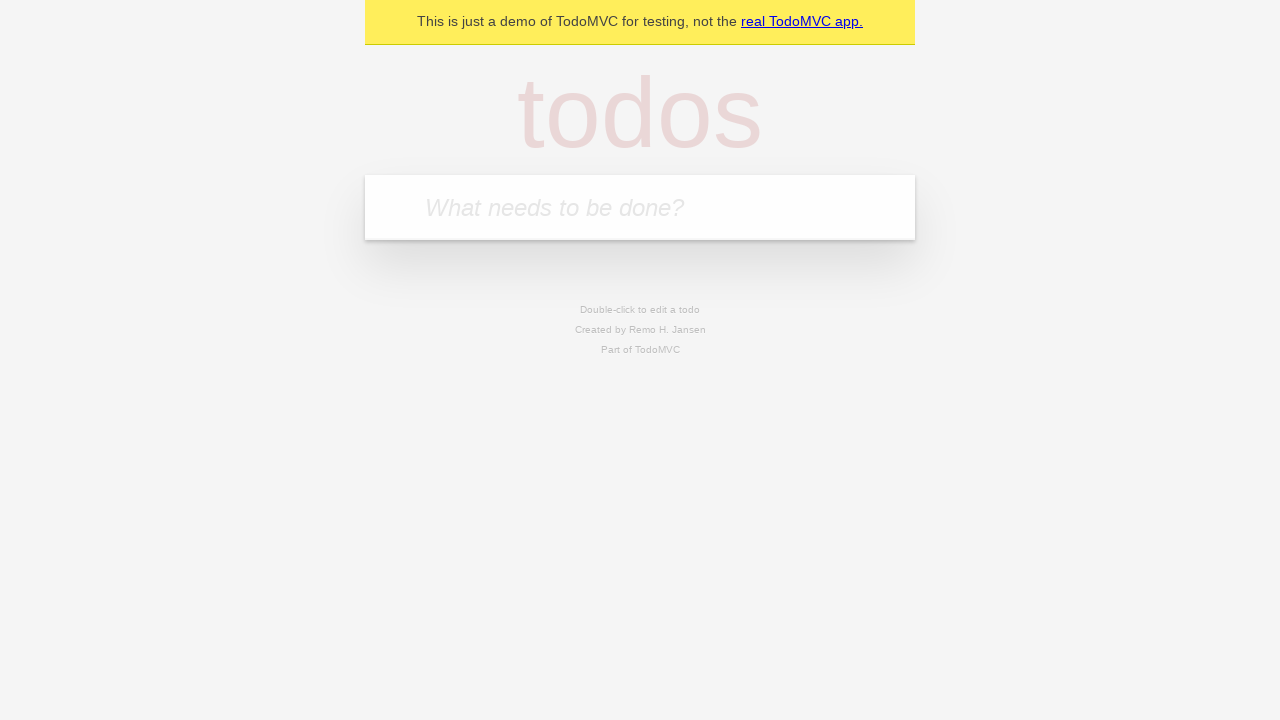

Filled todo input with 'buy some cheese' on internal:attr=[placeholder="What needs to be done?"i]
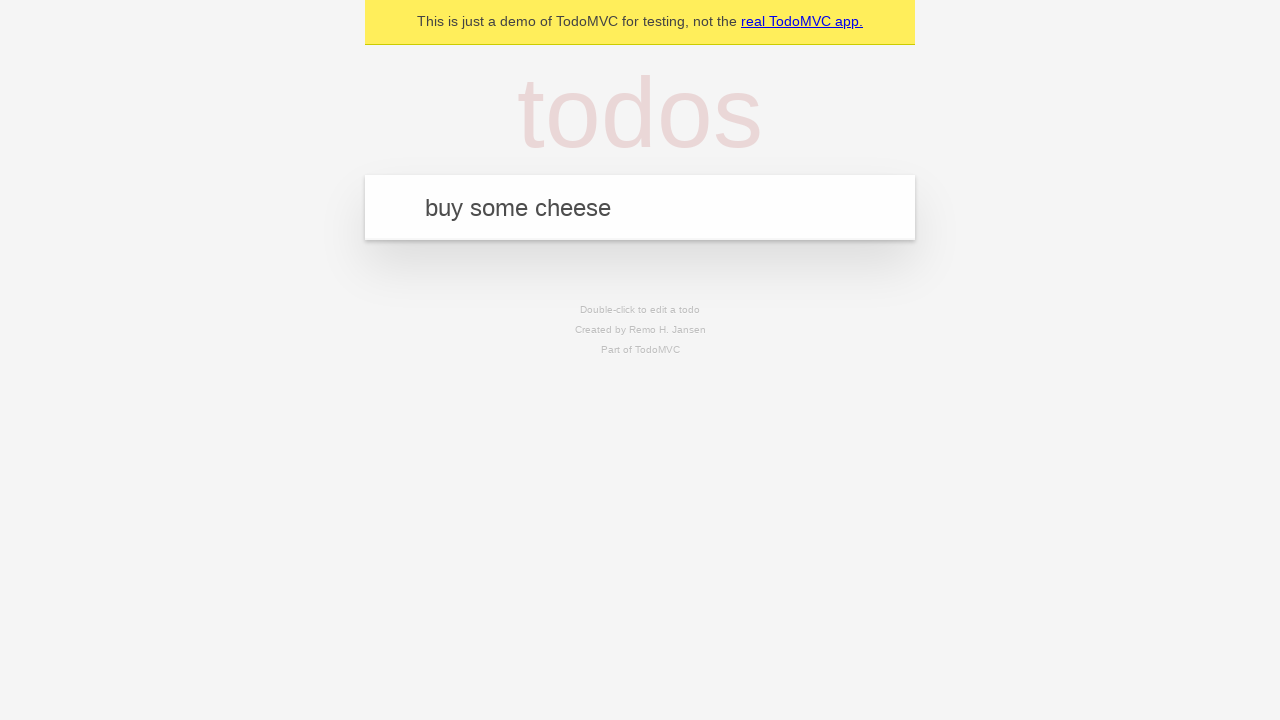

Pressed Enter to add todo item 'buy some cheese' on internal:attr=[placeholder="What needs to be done?"i]
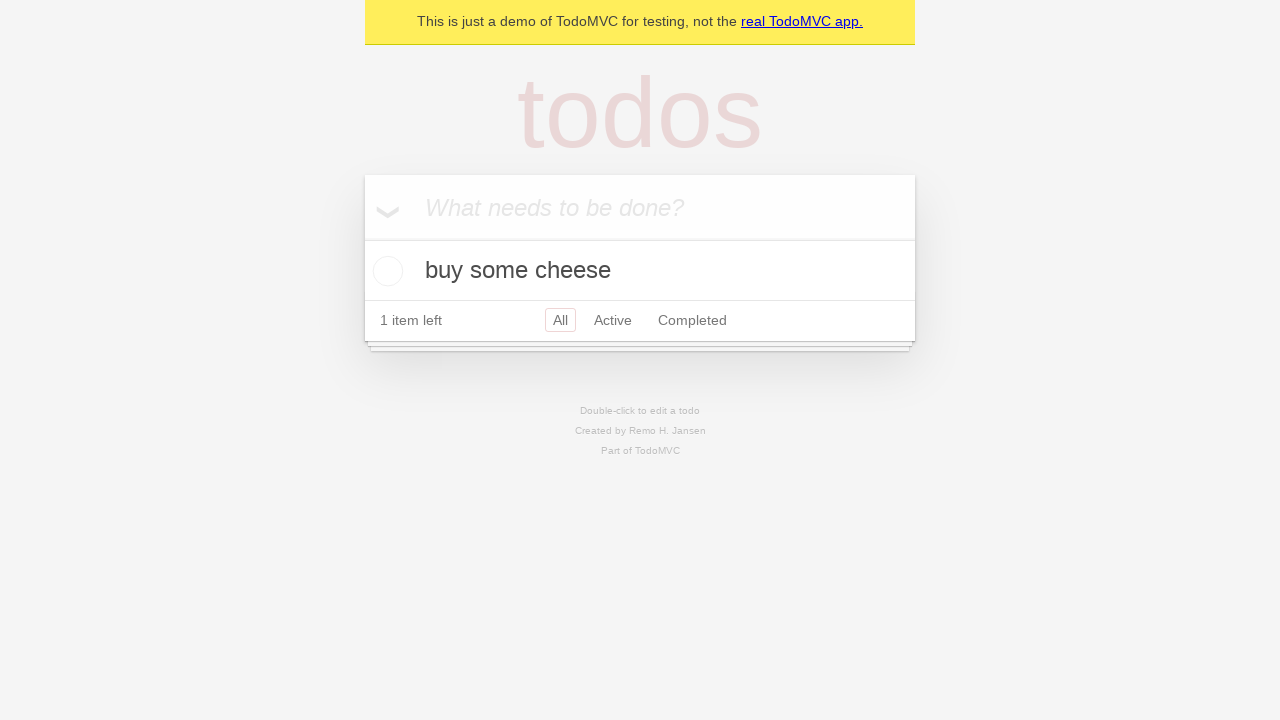

Filled todo input with 'feed the cat' on internal:attr=[placeholder="What needs to be done?"i]
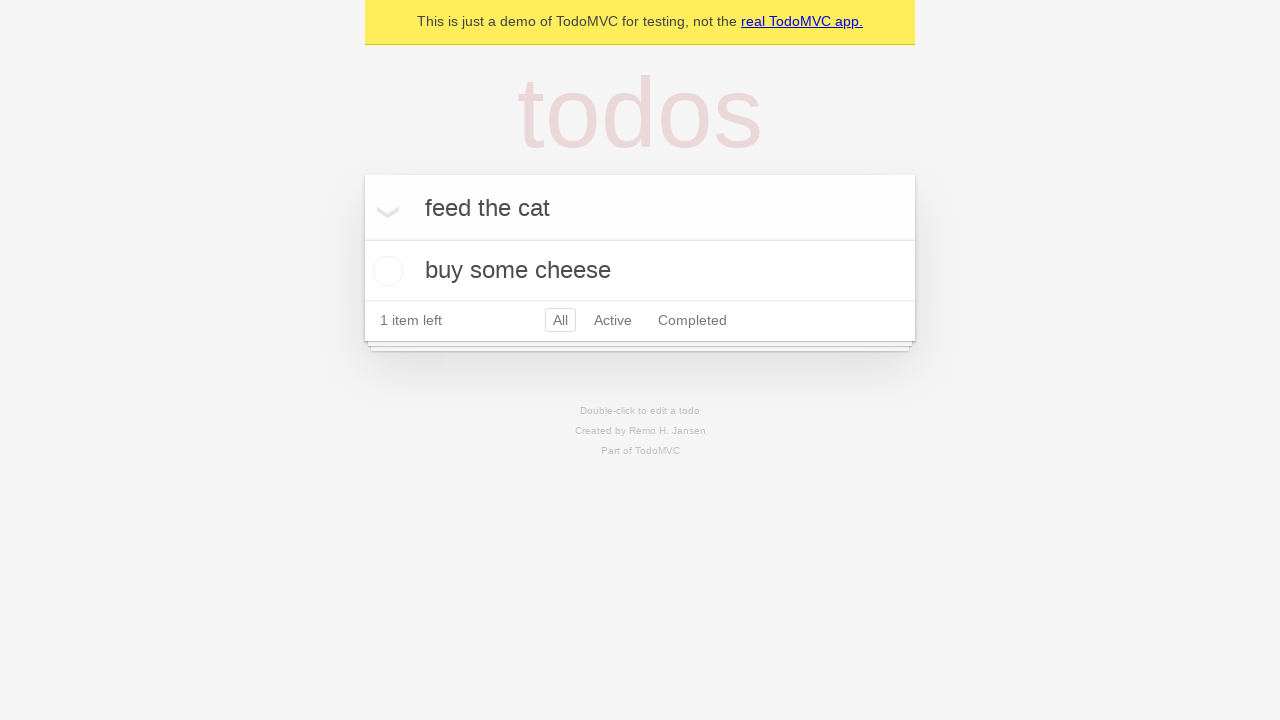

Pressed Enter to add todo item 'feed the cat' on internal:attr=[placeholder="What needs to be done?"i]
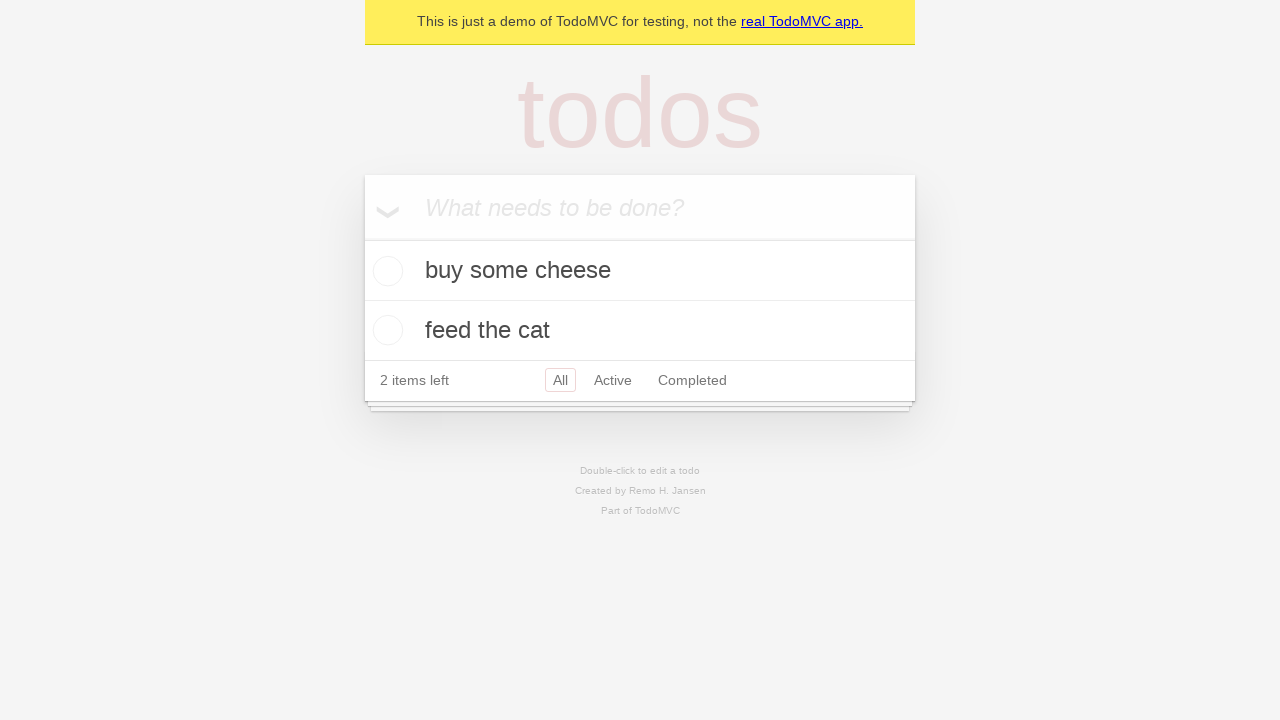

Filled todo input with 'book a doctors appointment' on internal:attr=[placeholder="What needs to be done?"i]
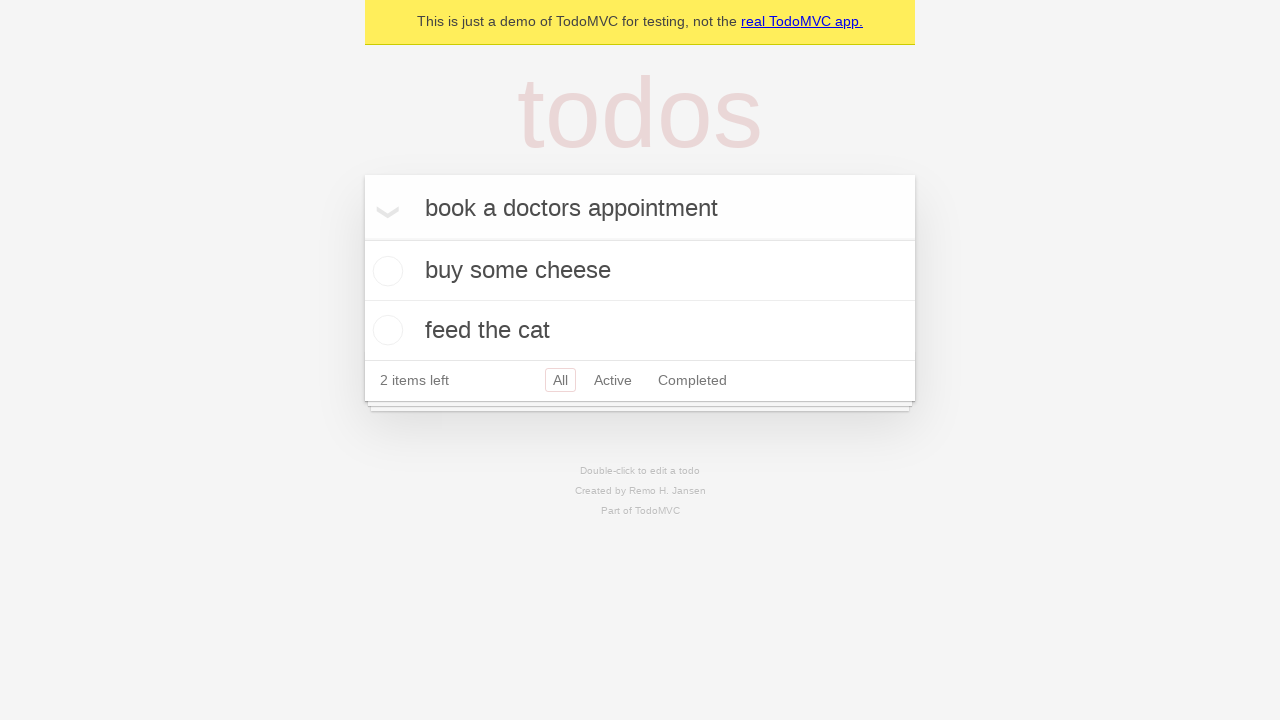

Pressed Enter to add todo item 'book a doctors appointment' on internal:attr=[placeholder="What needs to be done?"i]
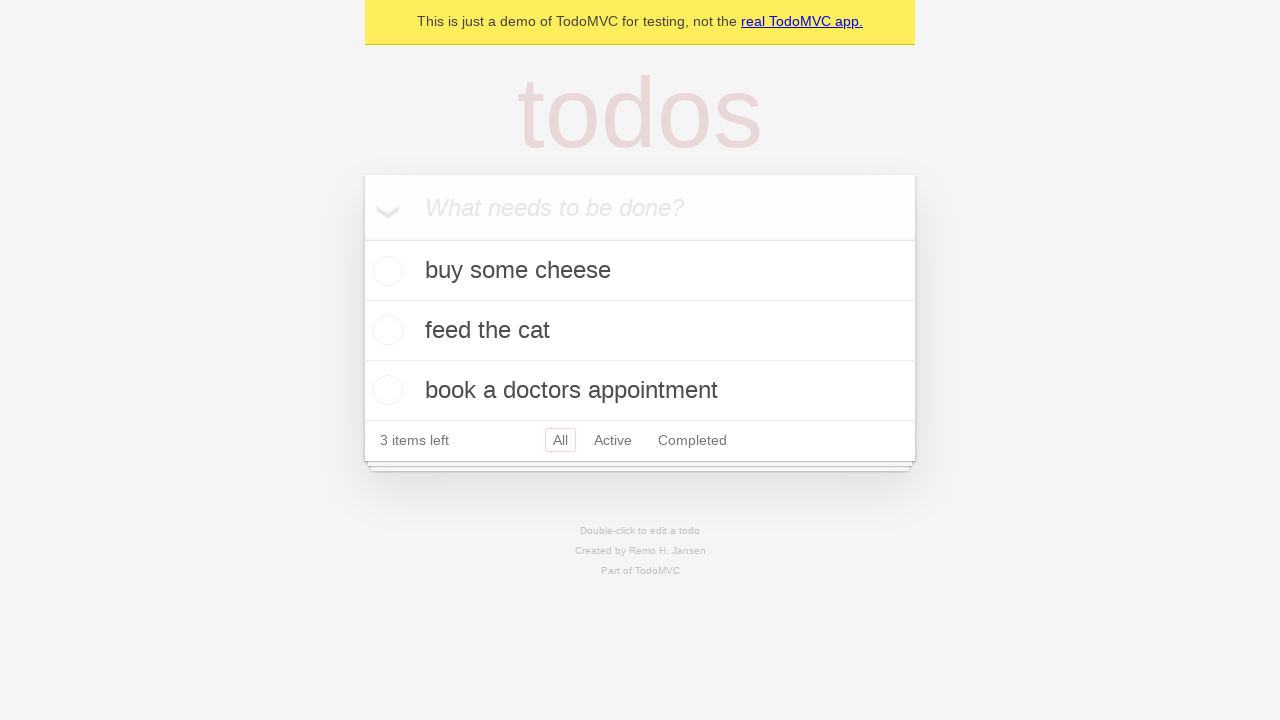

Clicked 'Mark all as complete' checkbox to complete all todo items at (362, 238) on internal:label="Mark all as complete"i
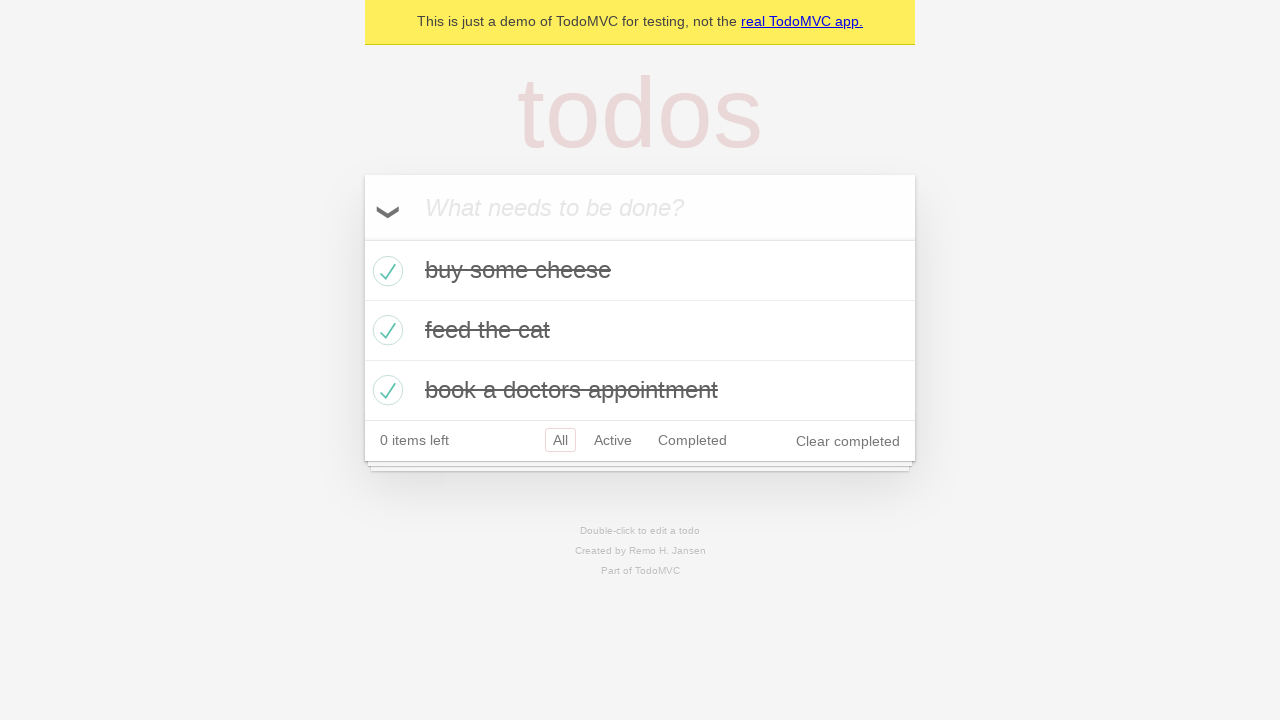

Verified that all todo items are marked as completed
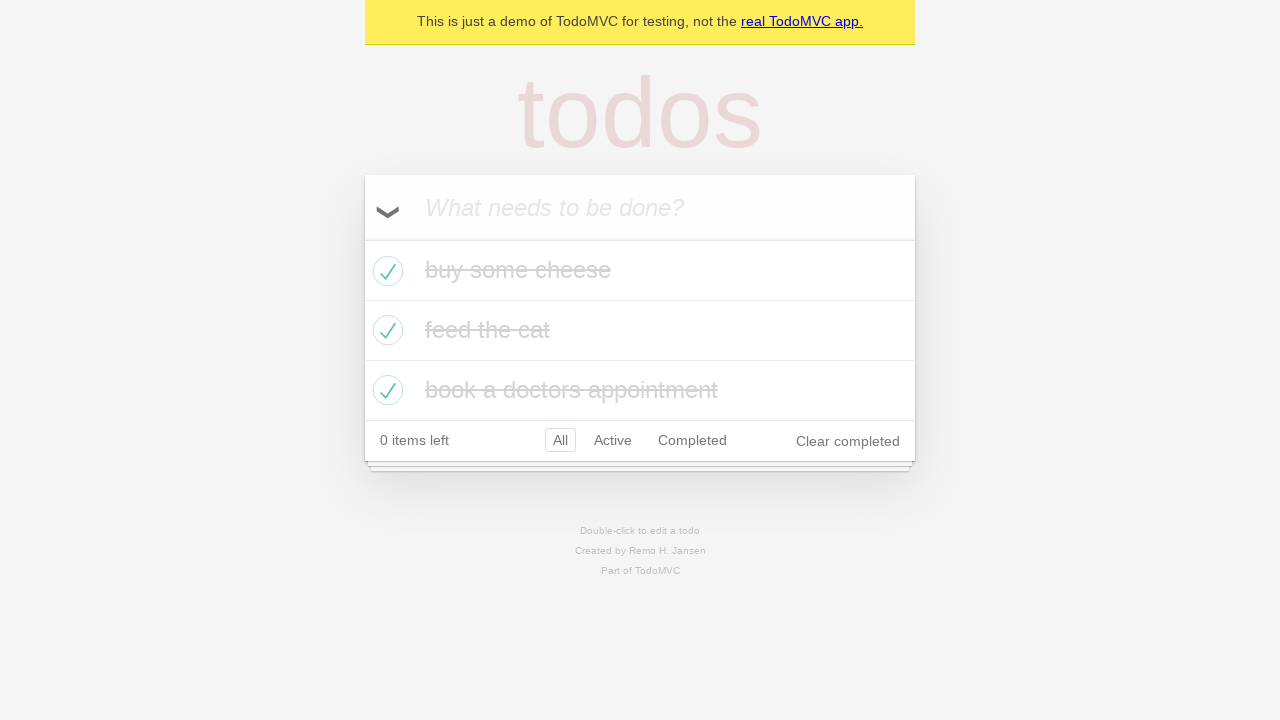

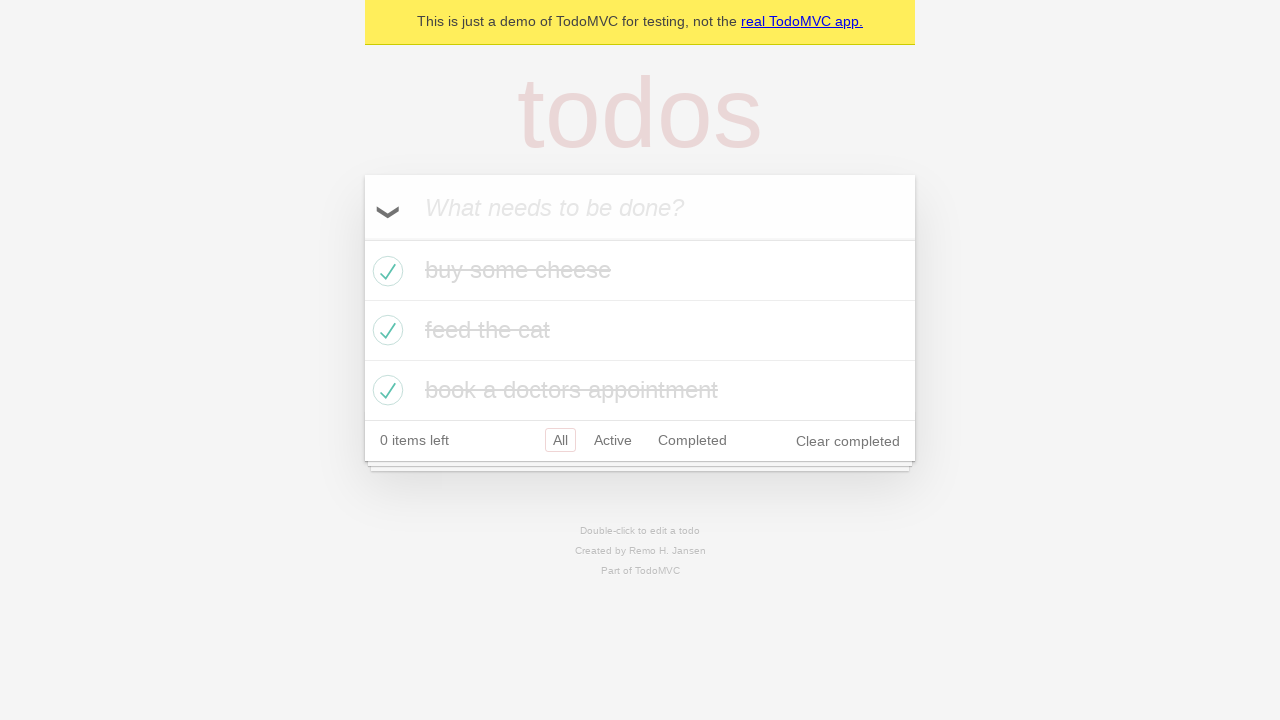